Tests tab switching by opening a new tab and switching between tabs

Starting URL: https://codenboxautomationlab.com/practice/

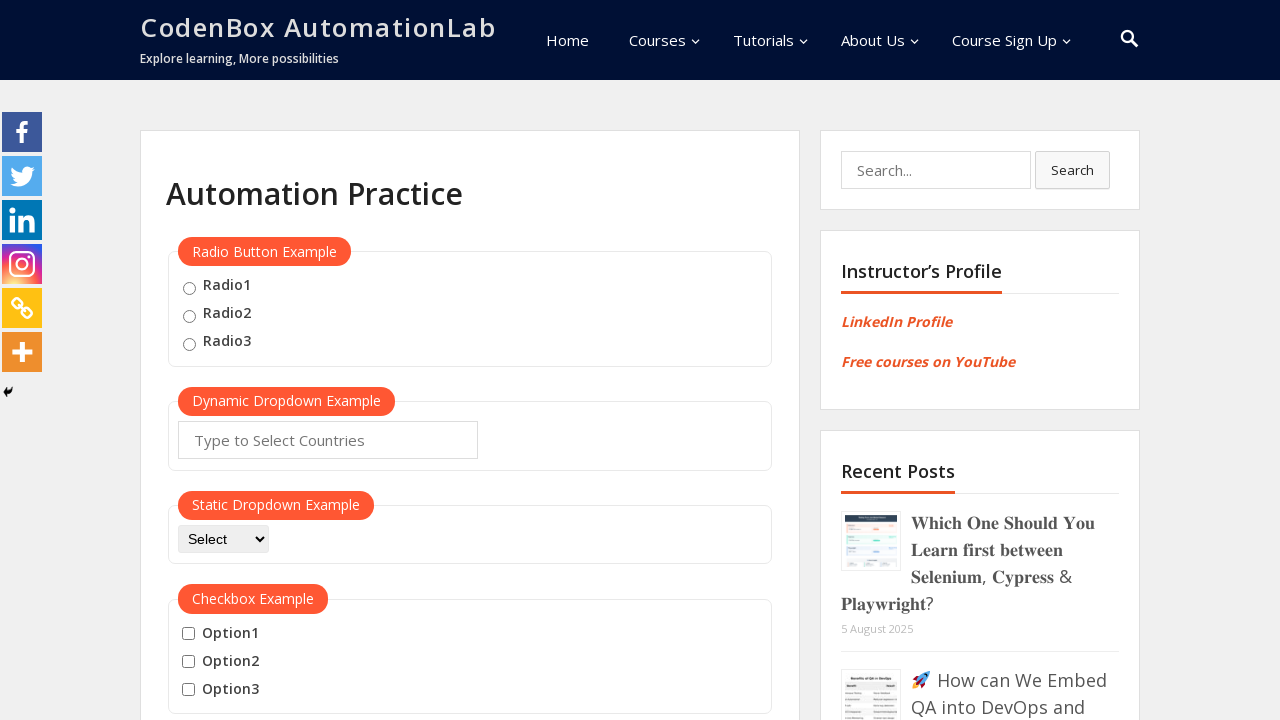

Clicked button to open new tab at (210, 361) on #opentab
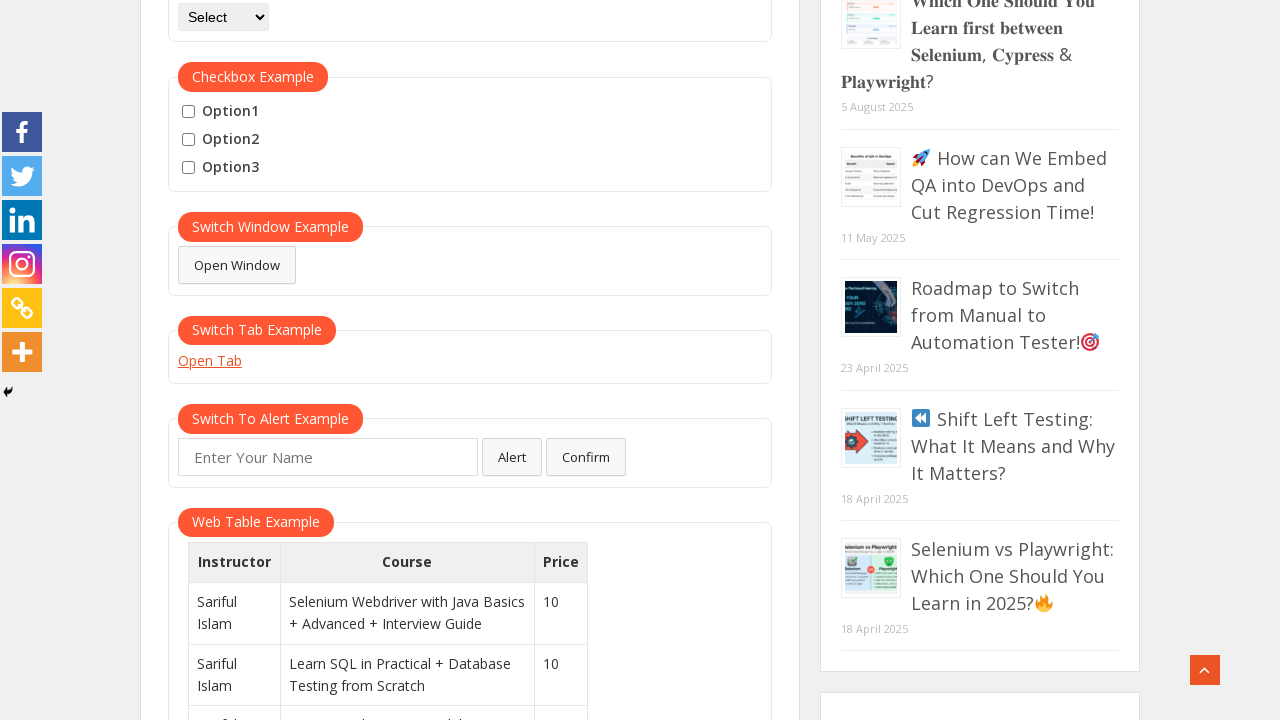

New tab opened and captured
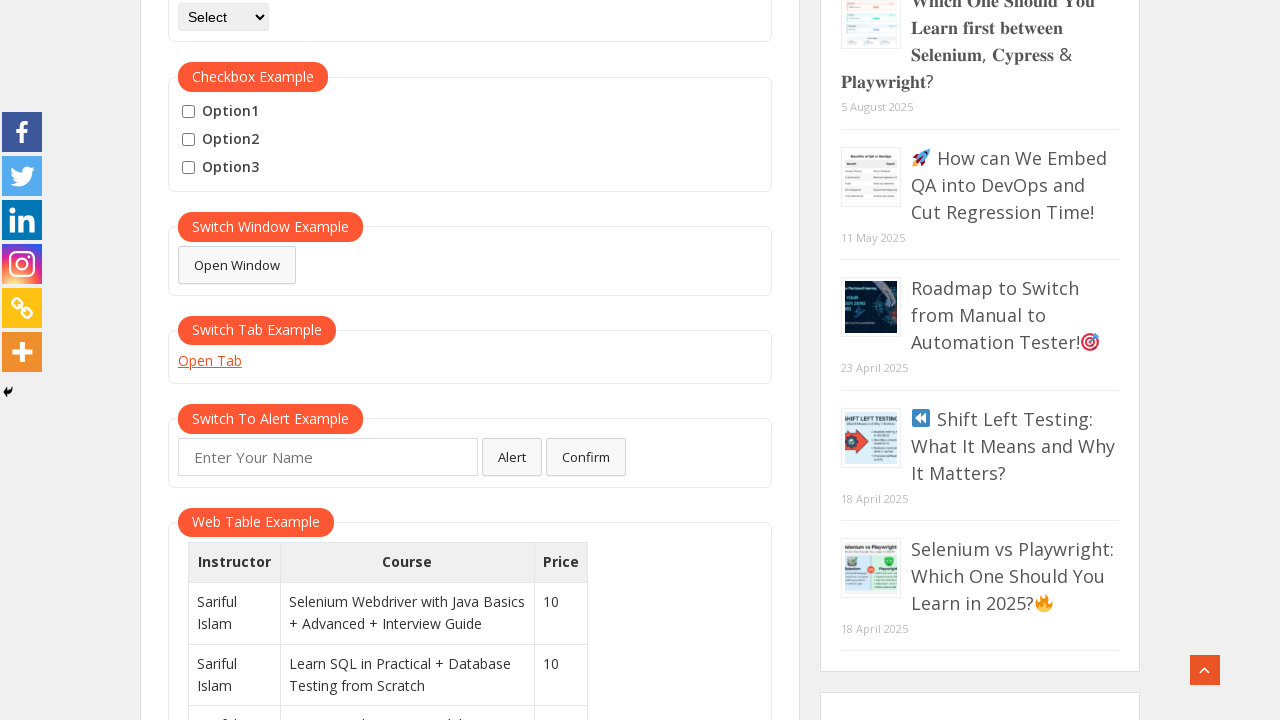

New tab finished loading
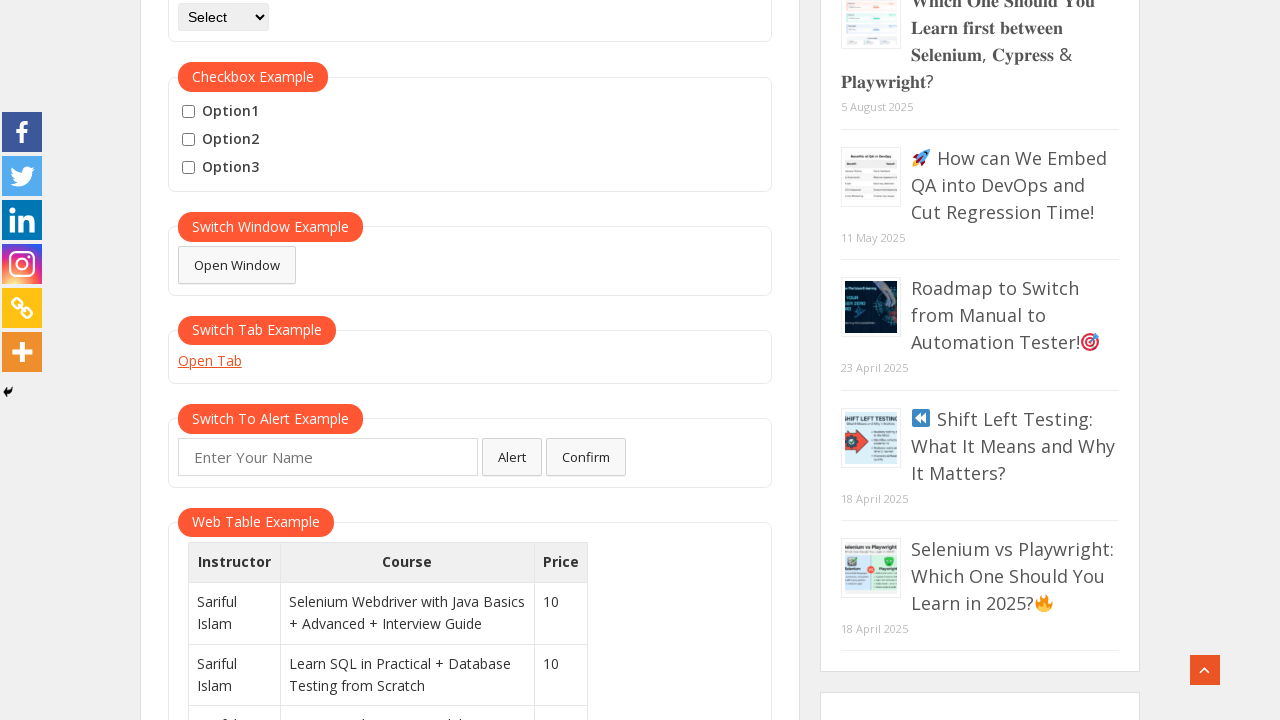

Switched back to original tab
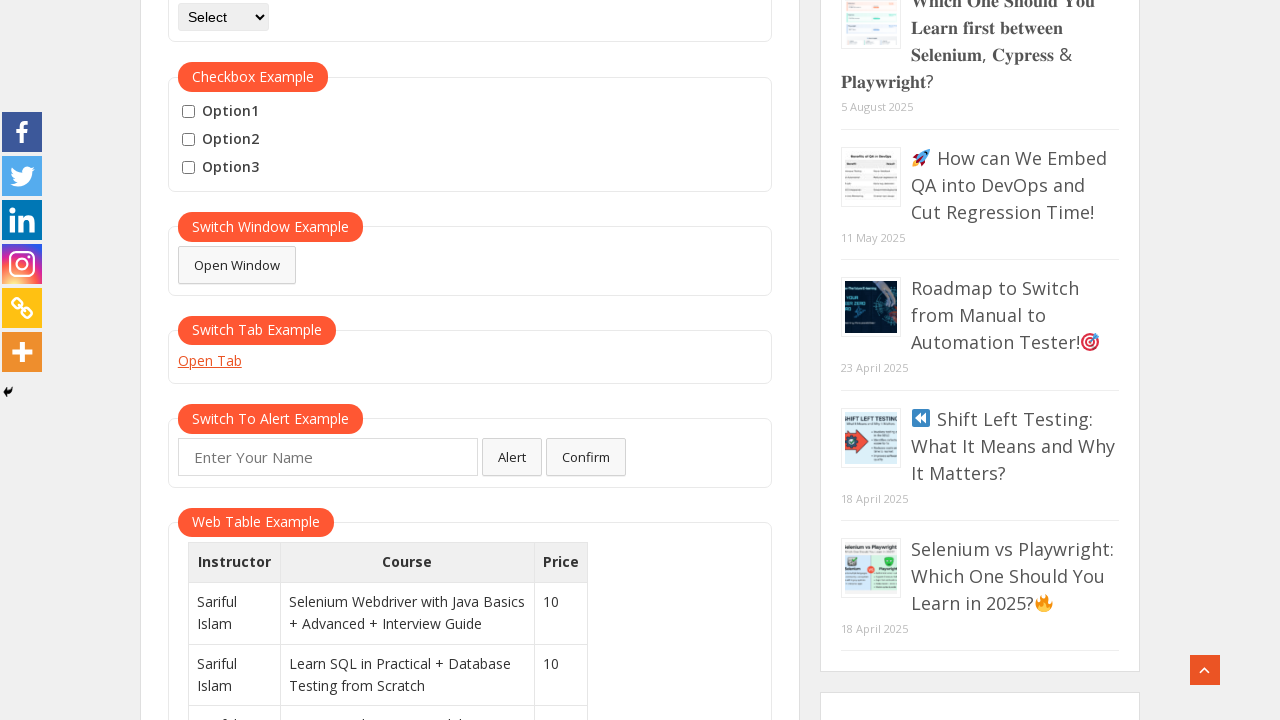

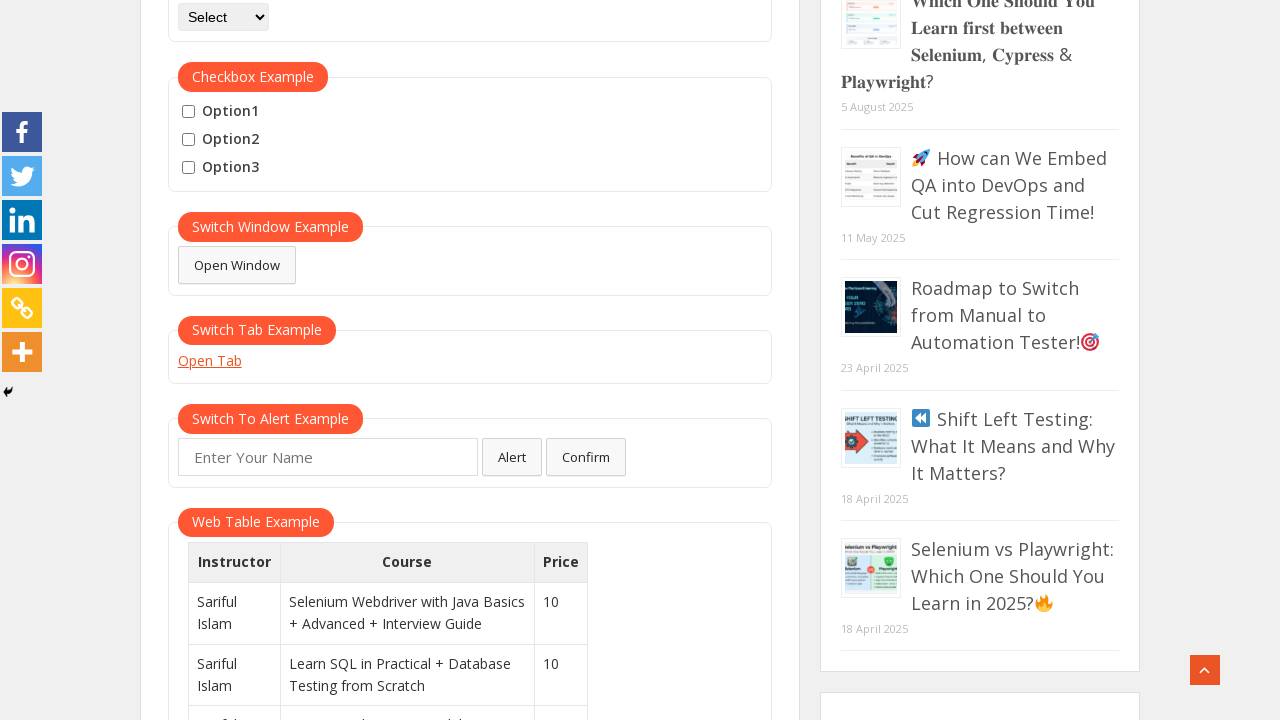